Navigates to the carbohydrate calculator page on calculator.net and verifies the page loads successfully by checking for page content.

Starting URL: https://www.calculator.net/carbohydrate-calculator.html

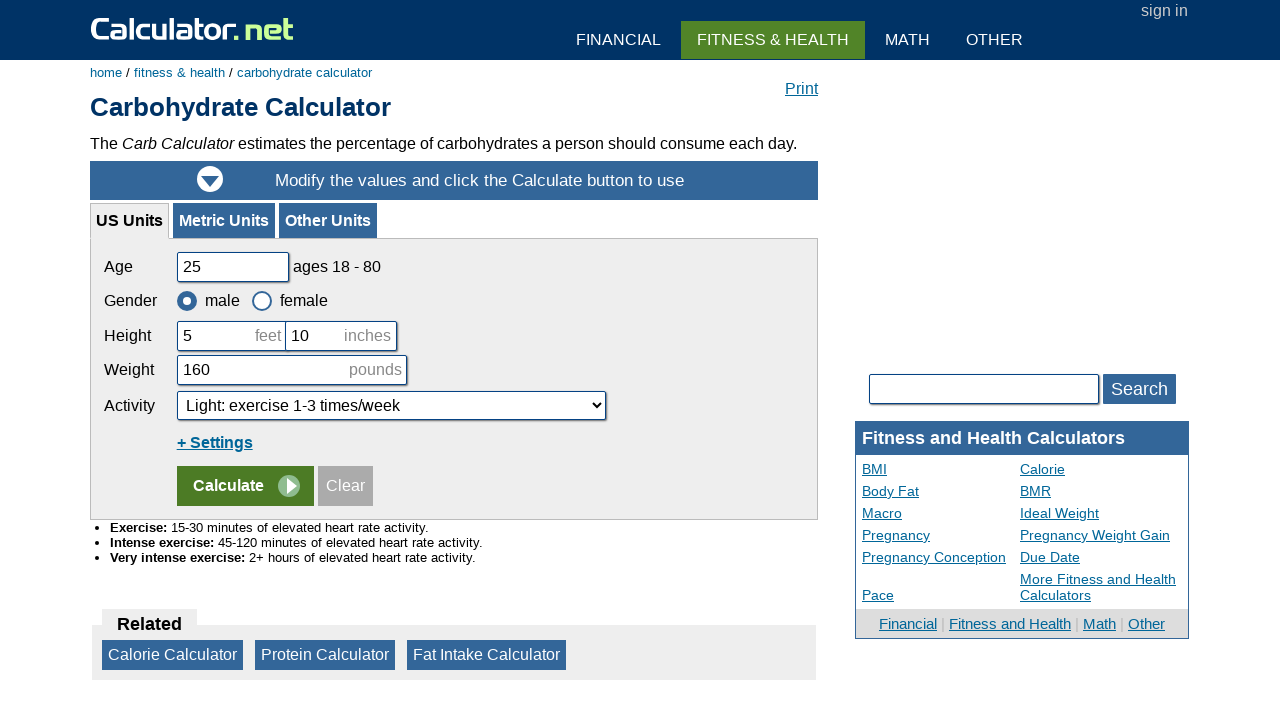

Waited for h1 heading to load on carbohydrate calculator page
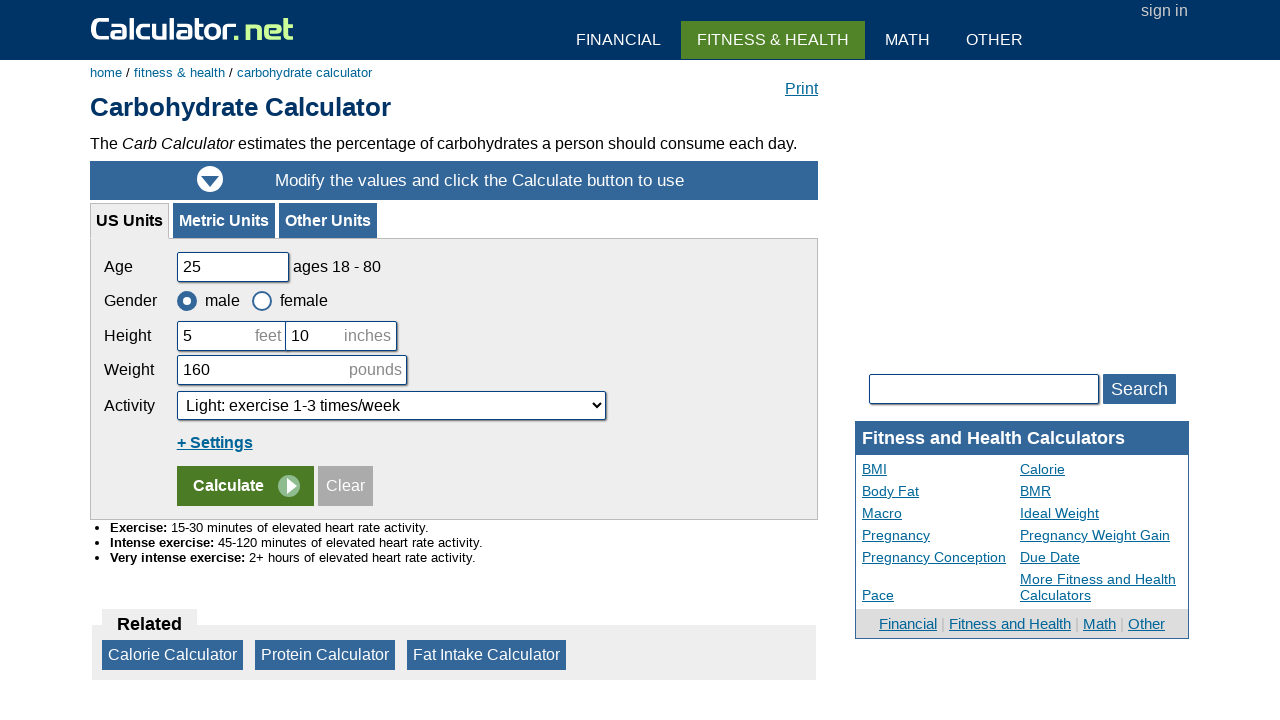

Verified 'Carbohydrate' is present in page title
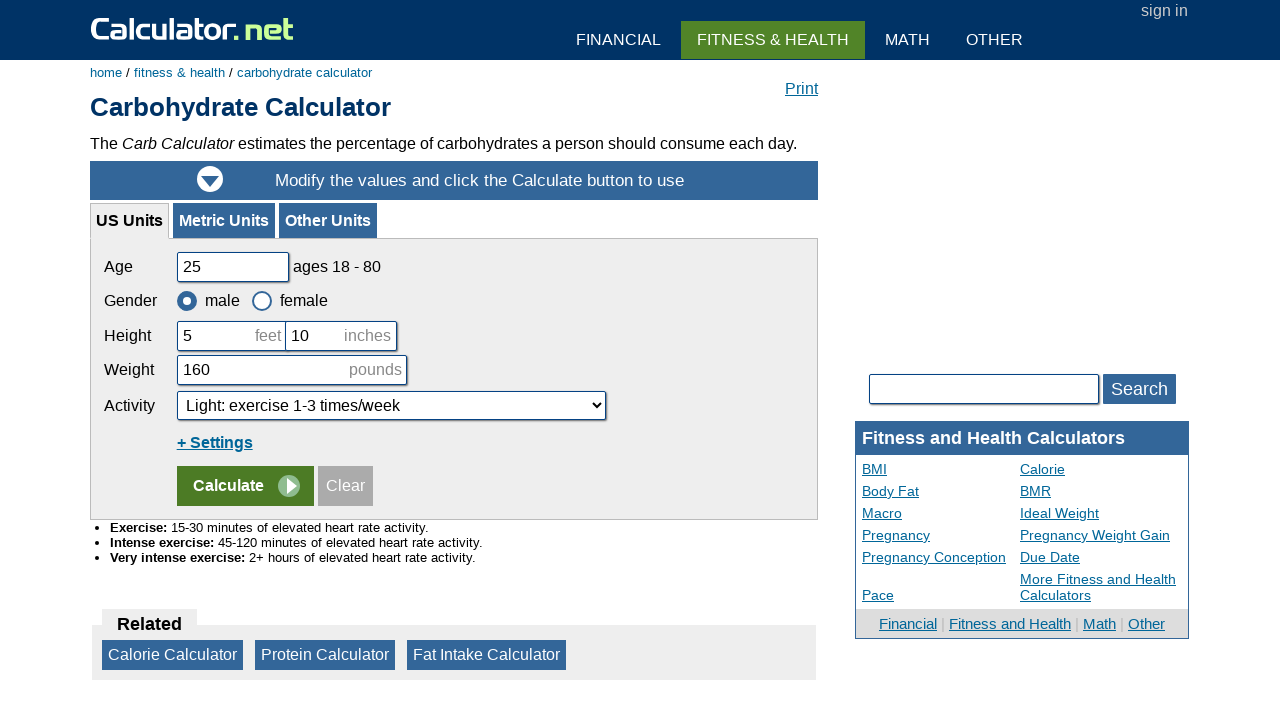

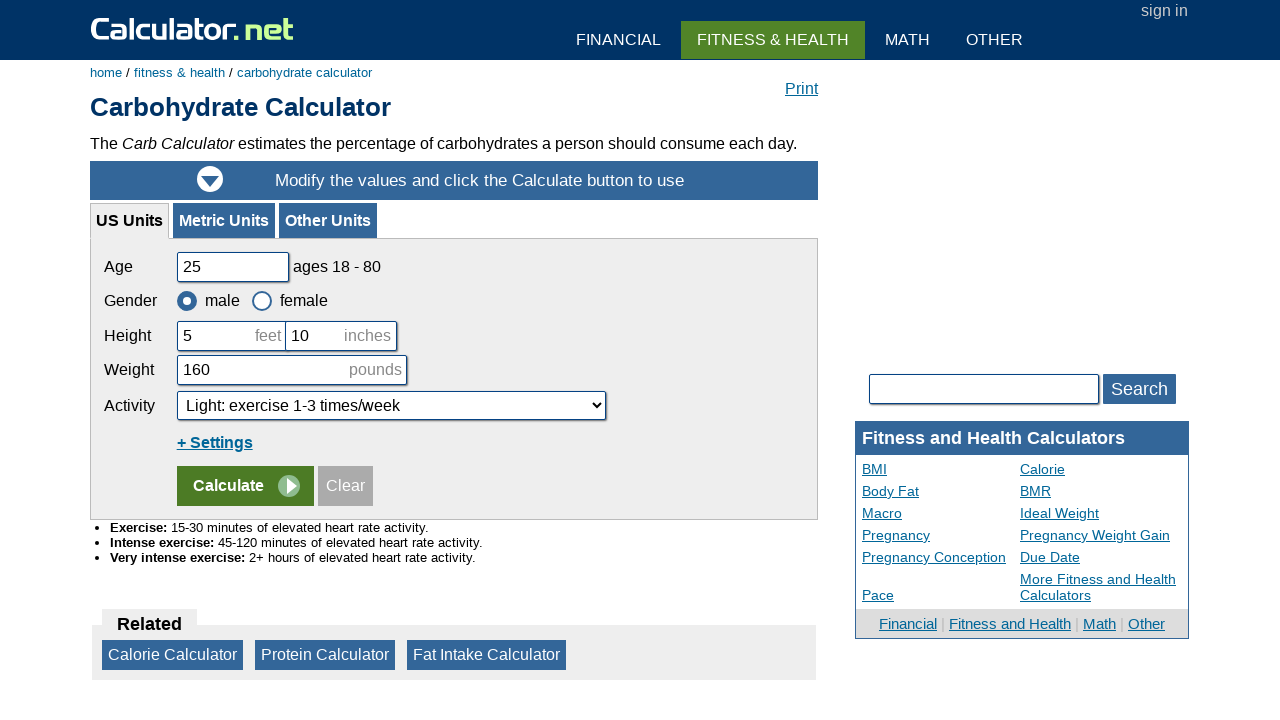